Tests JavaScript prompt alert by clicking the JS Prompt button, entering text into the prompt, accepting it, and verifying the entered text appears in the result

Starting URL: http://the-internet.herokuapp.com/javascript_alerts

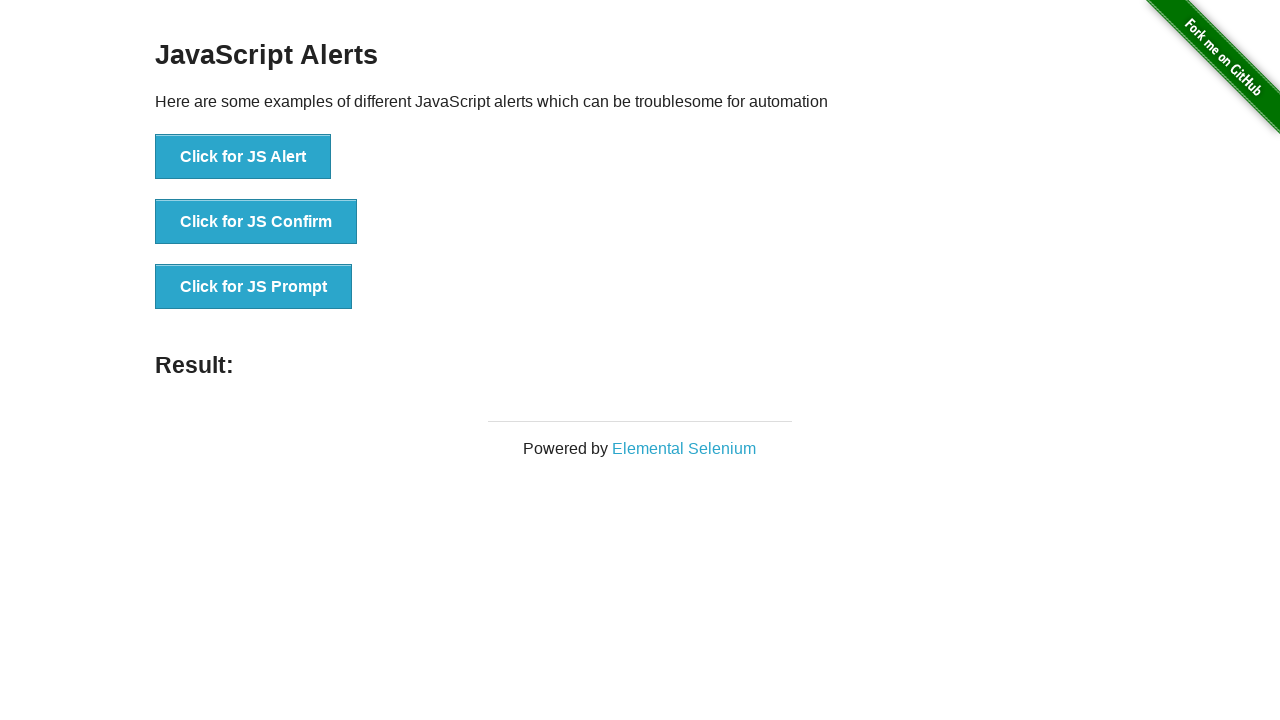

Set up dialog handler to accept prompt with text 'Prompt Test'
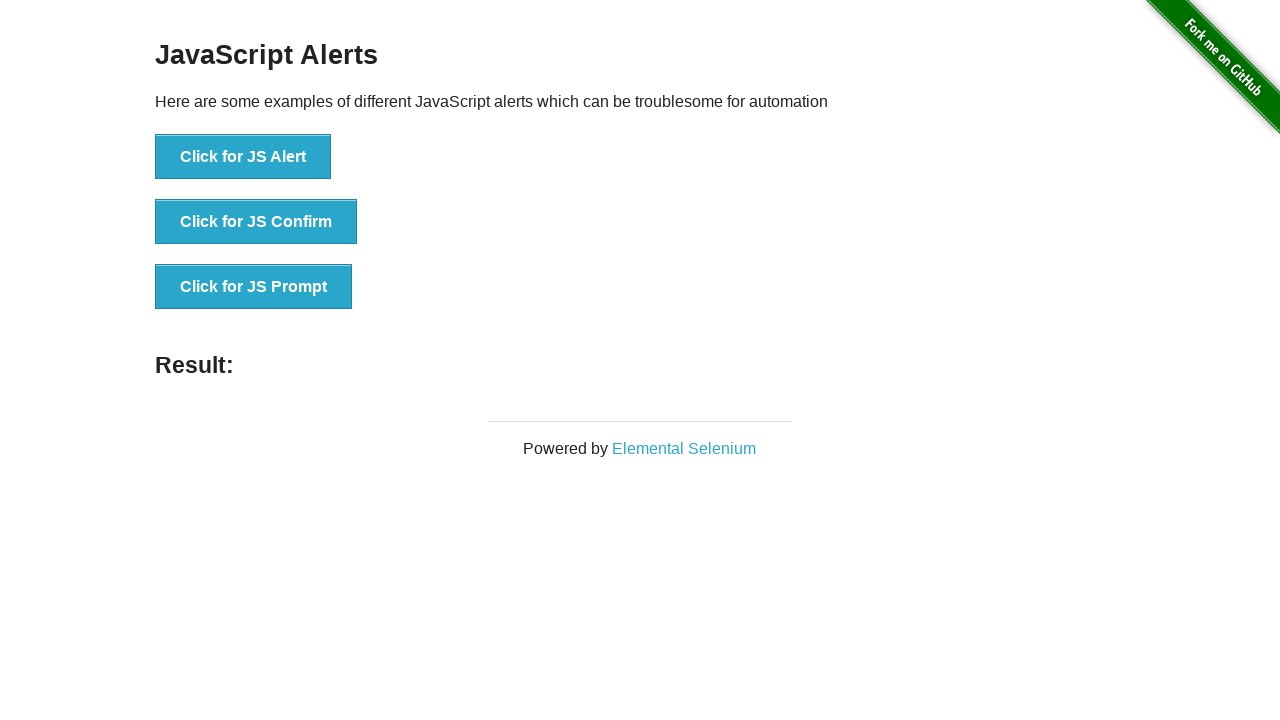

Clicked the JS Prompt button at (254, 287) on xpath=//li/button[@onclick='jsPrompt()']
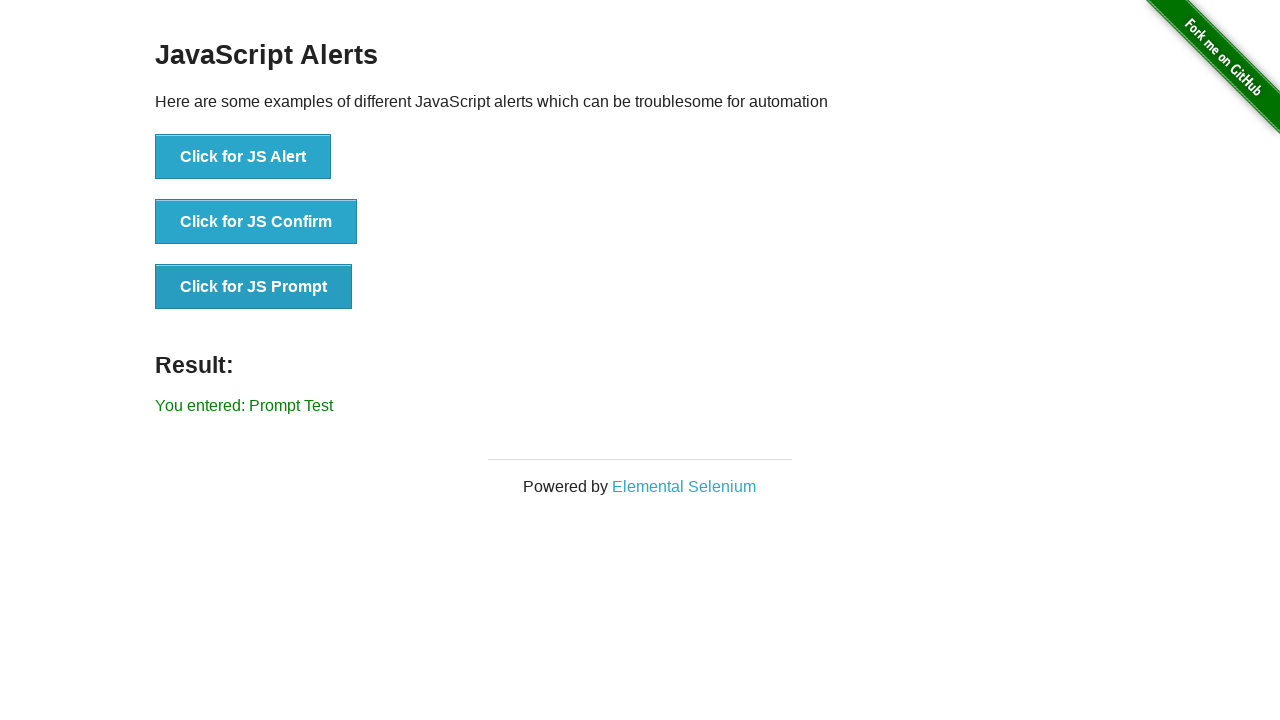

Verified prompt result text appeared on page
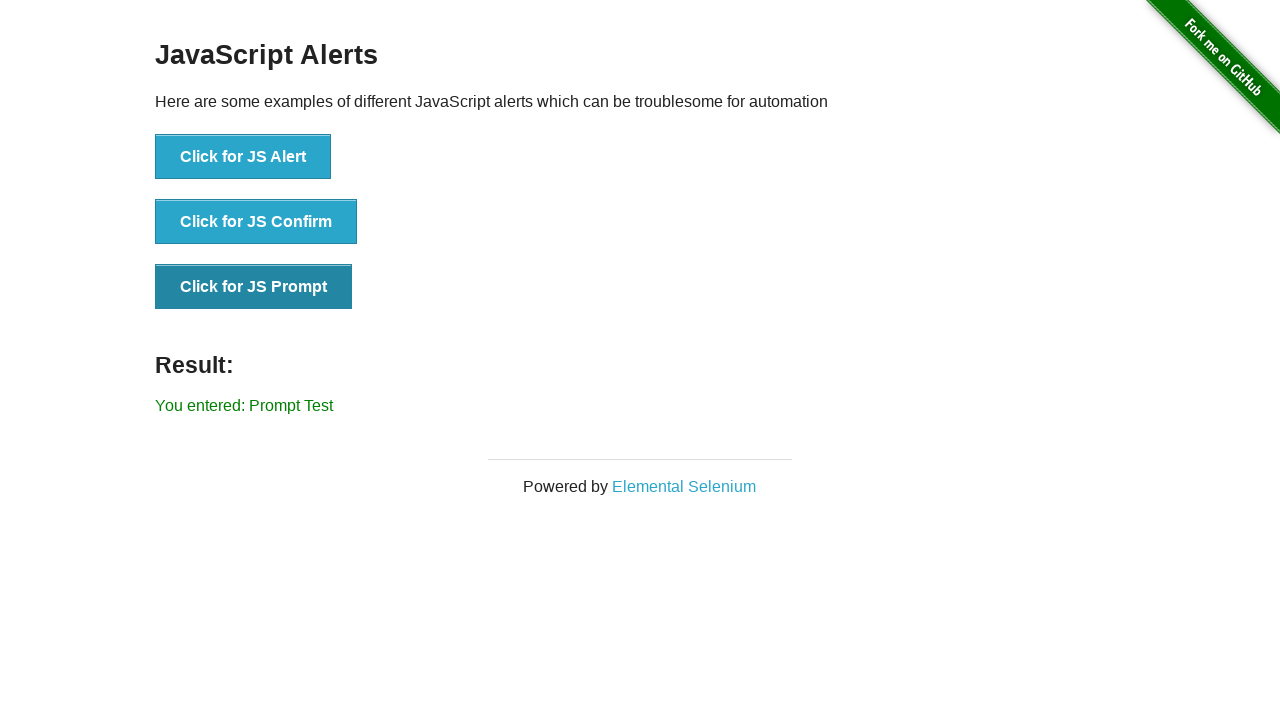

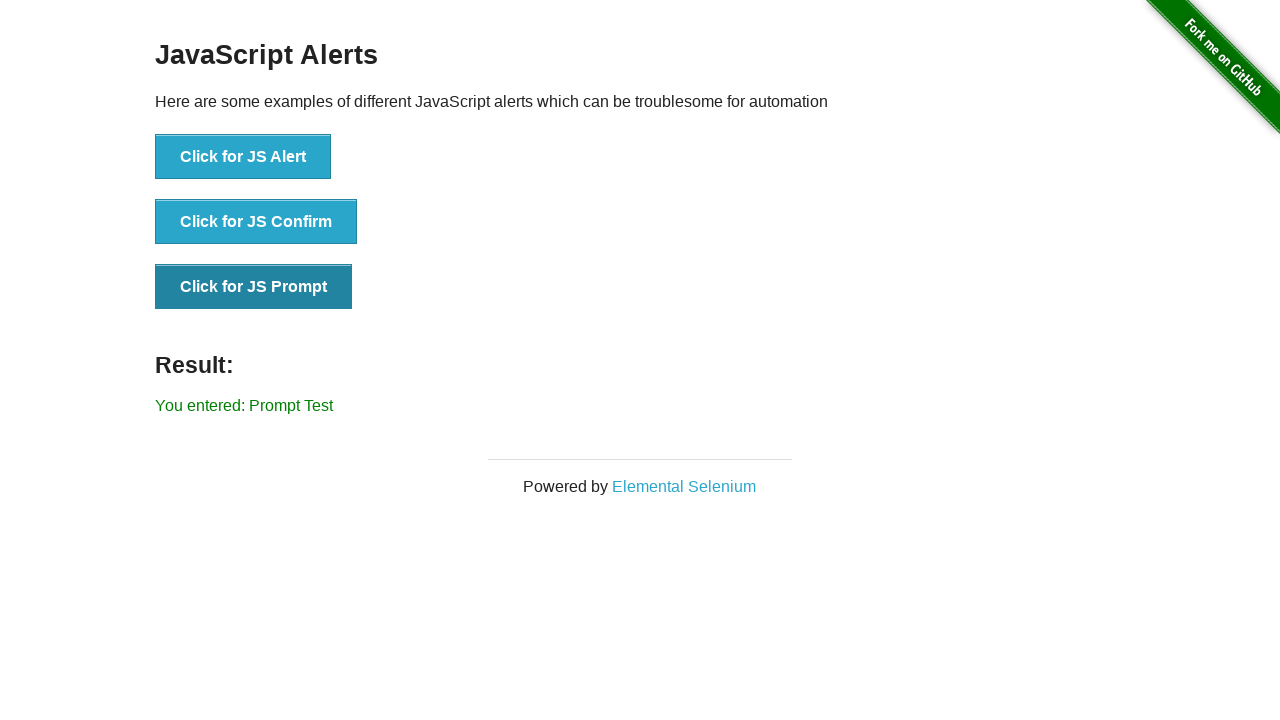